Tests element display status and interacts with form fields including email, radio button, and textarea

Starting URL: https://automationfc.github.io/basic-form/index.html

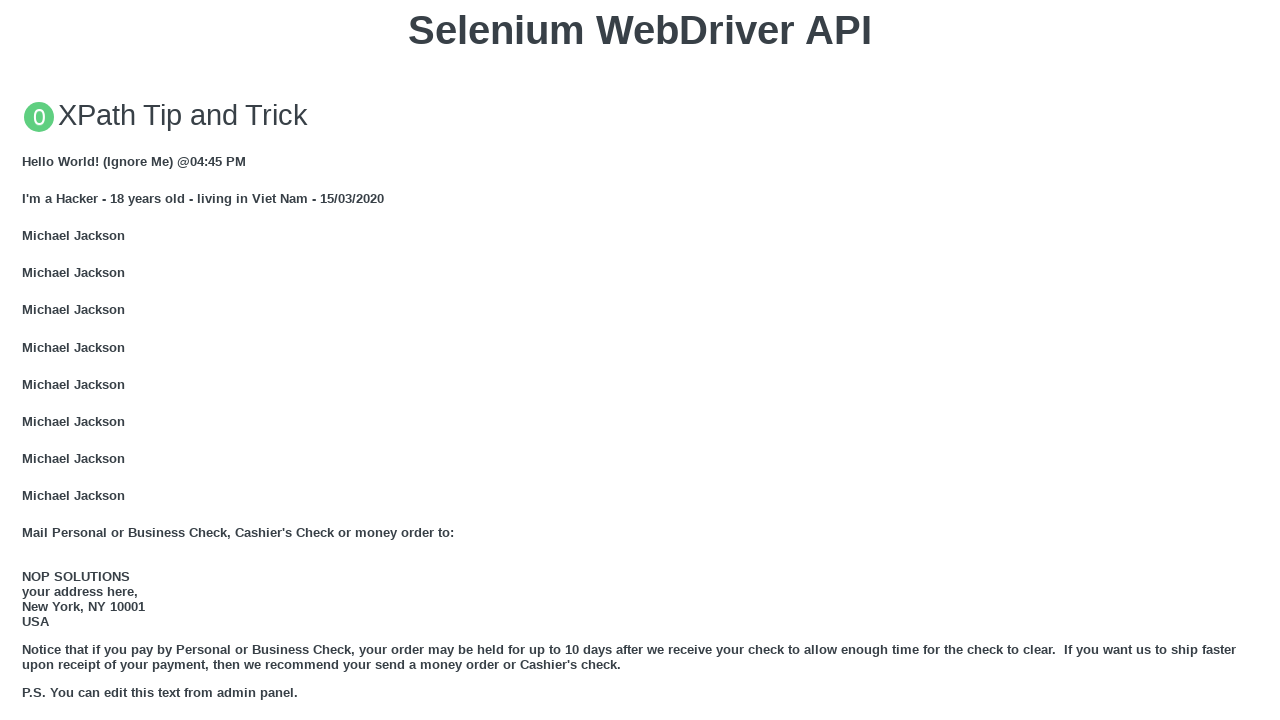

Filled email field with 'Automation Testing' on #mail
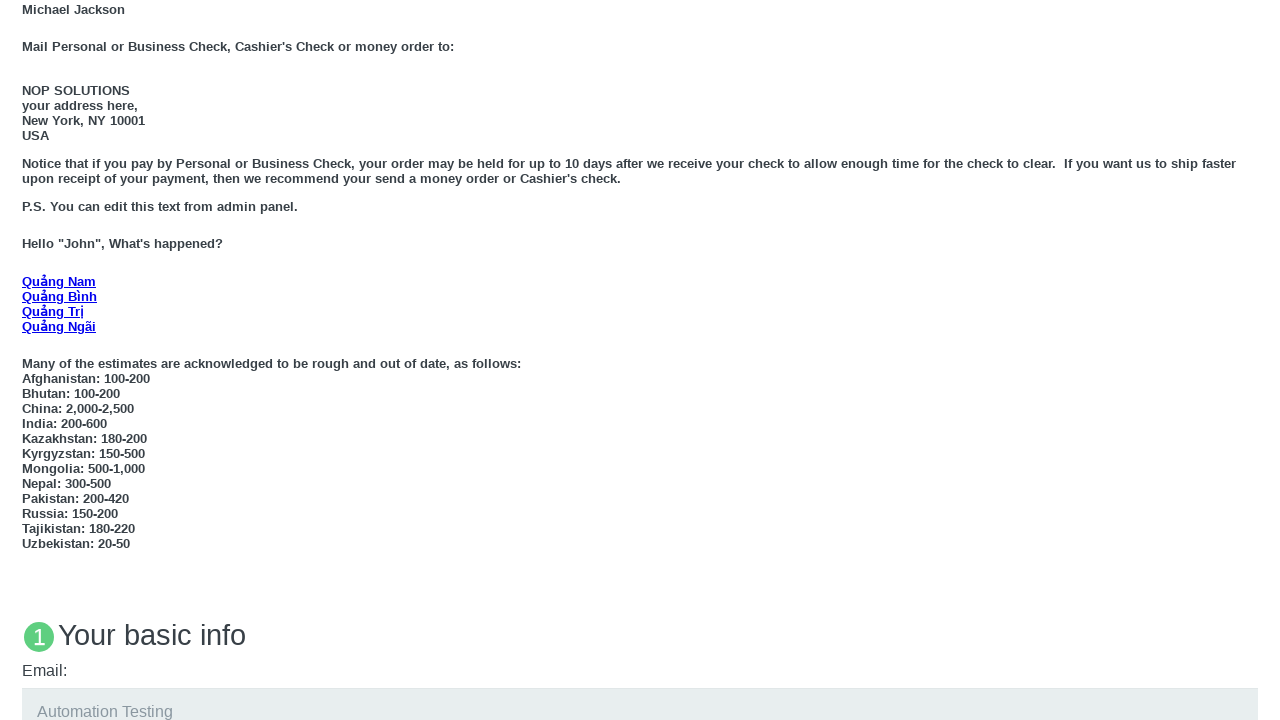

Filled education textarea with 'Automation Testing' on #edu
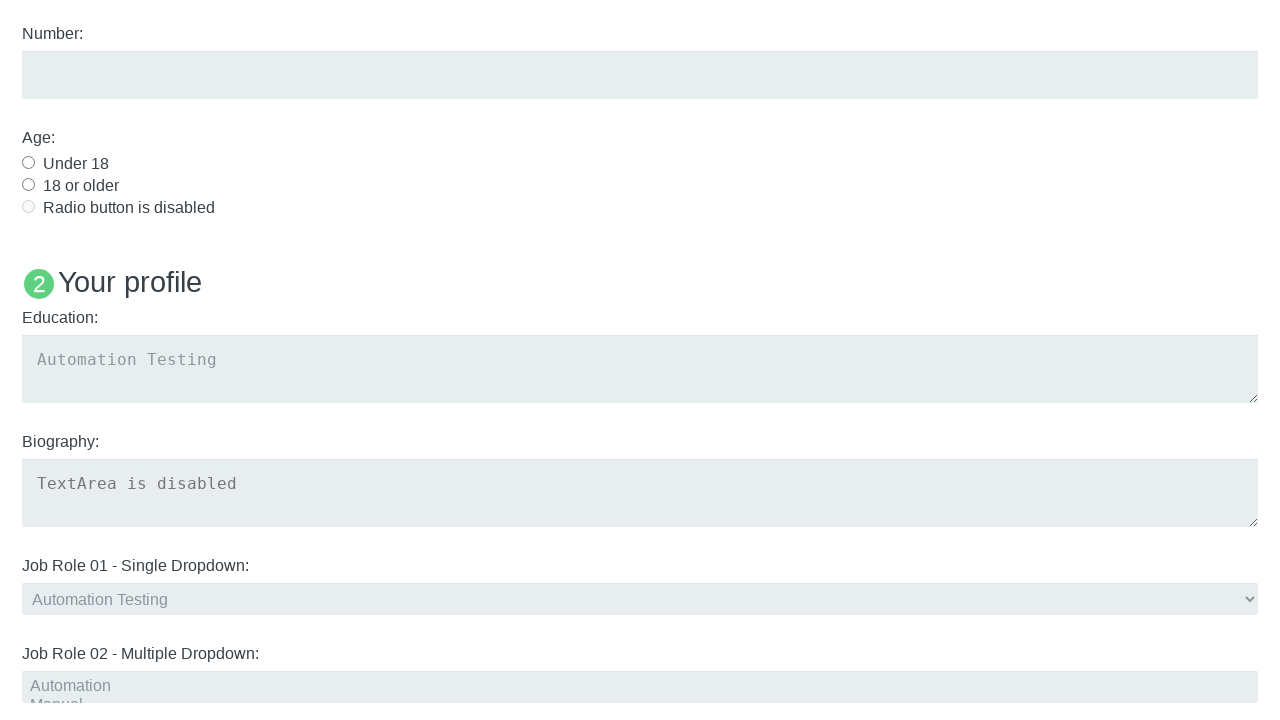

Clicked radio button for 'under 18' age group at (28, 162) on #under_18
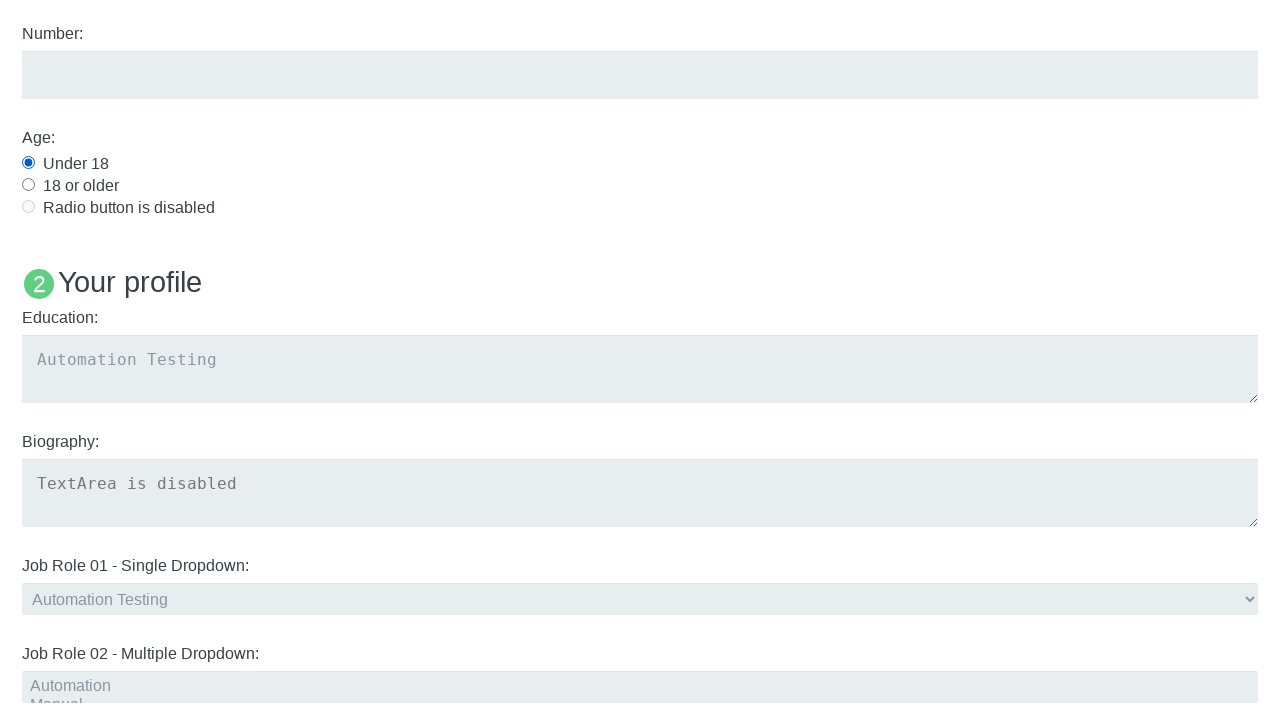

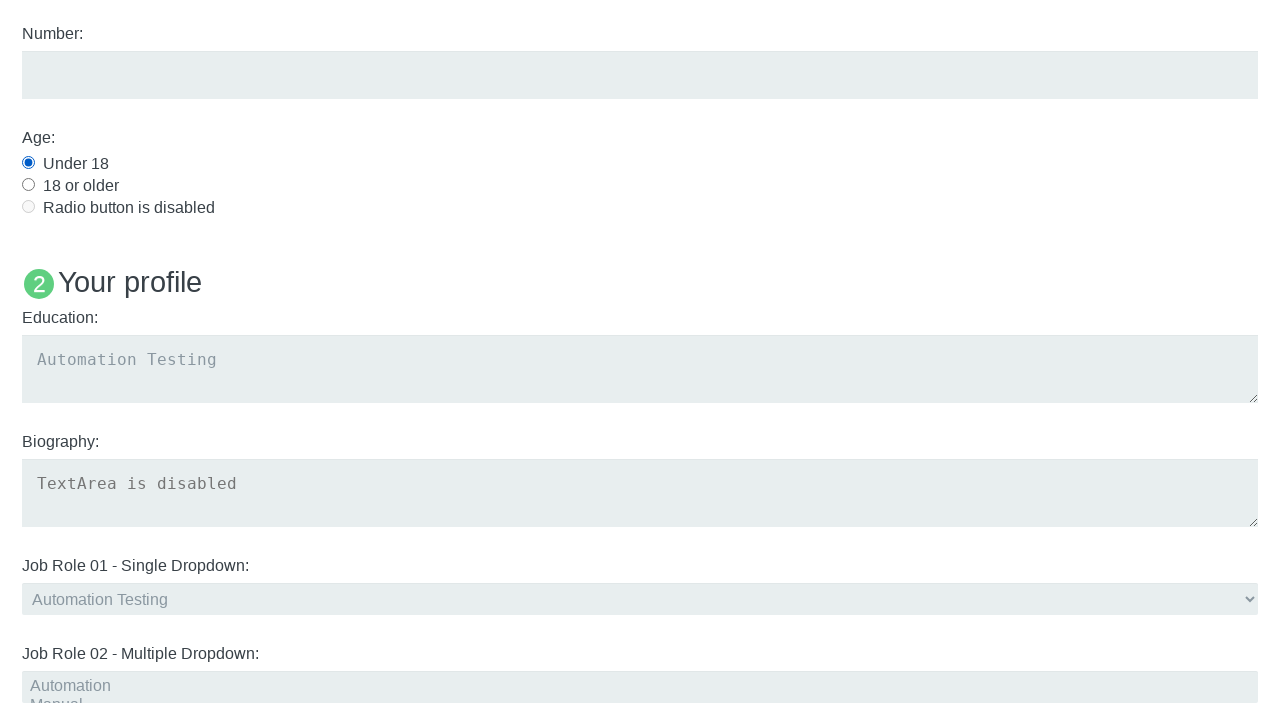